Tests navigating to Actions page and clicking on Mokka banner

Starting URL: https://www.leomax.ru

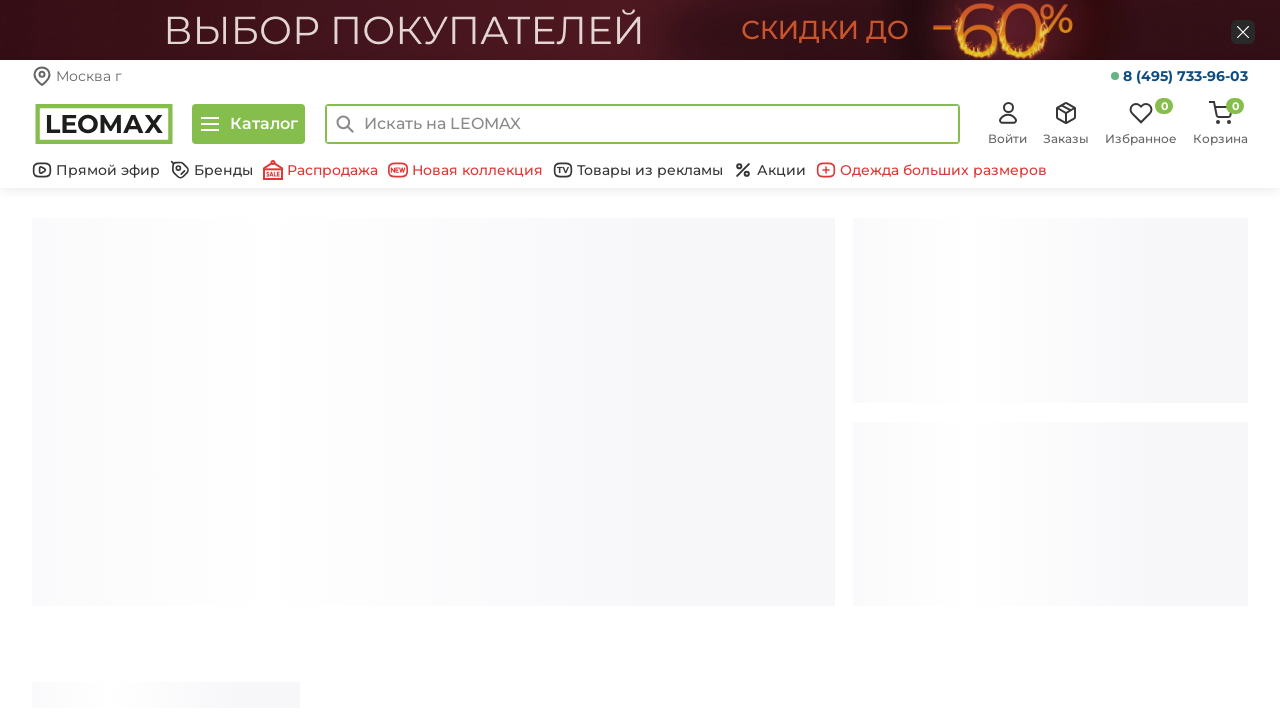

Clicked on Actions link in bottom header at (770, 170) on a.bottom-header__link[href='/action/']
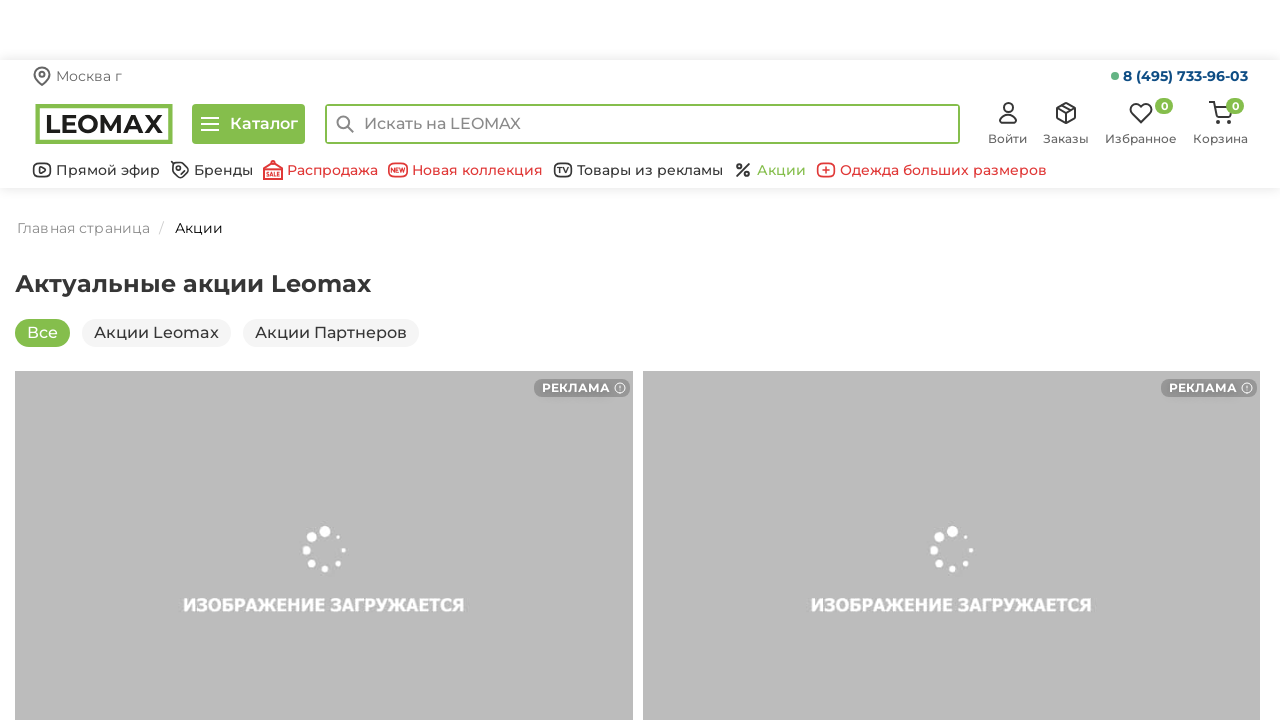

Clicked on Mokka banner at (324, 361) on a[href='/landings/mokka/']
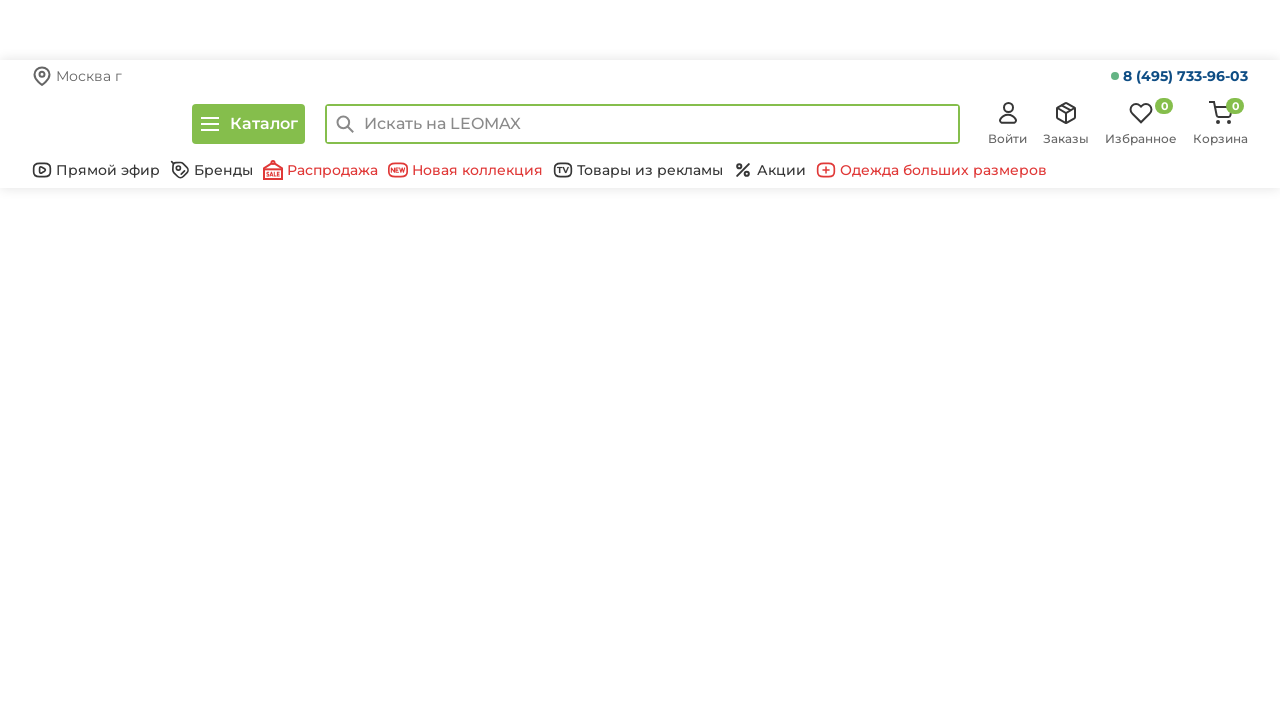

Page loaded and DOM content ready
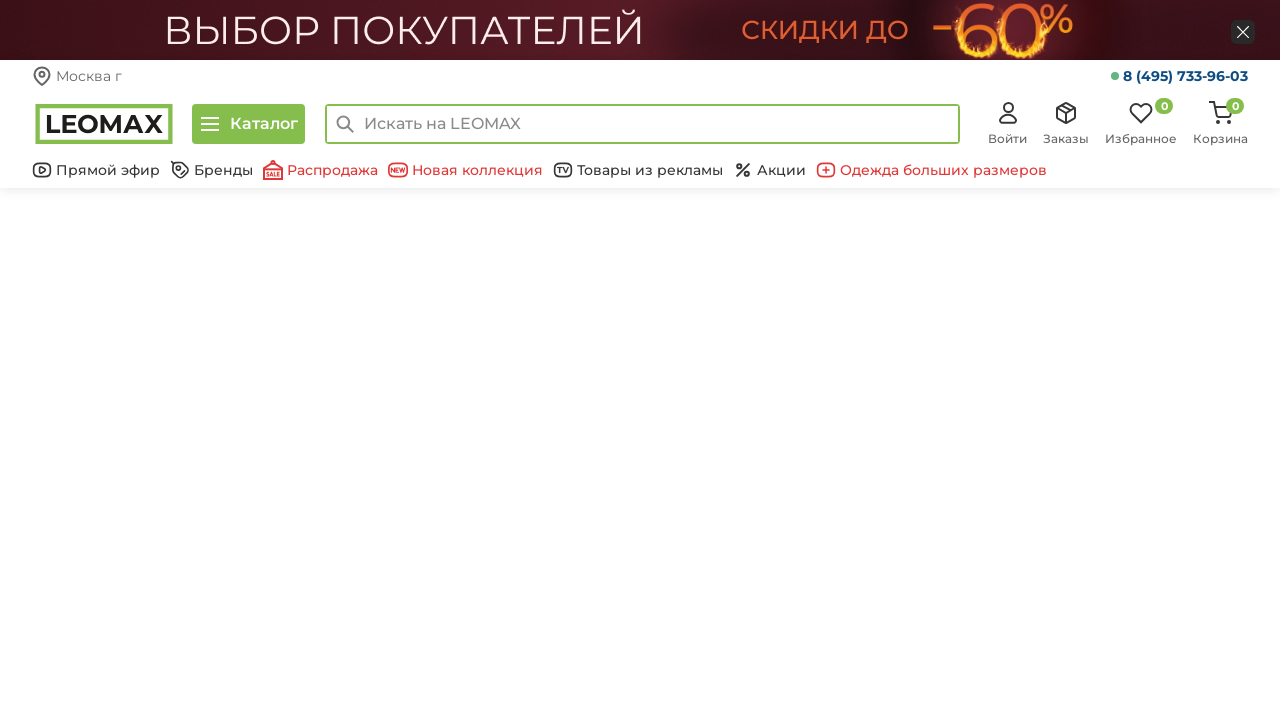

Verified page title is 'Интернет-магазин leomax.ru'
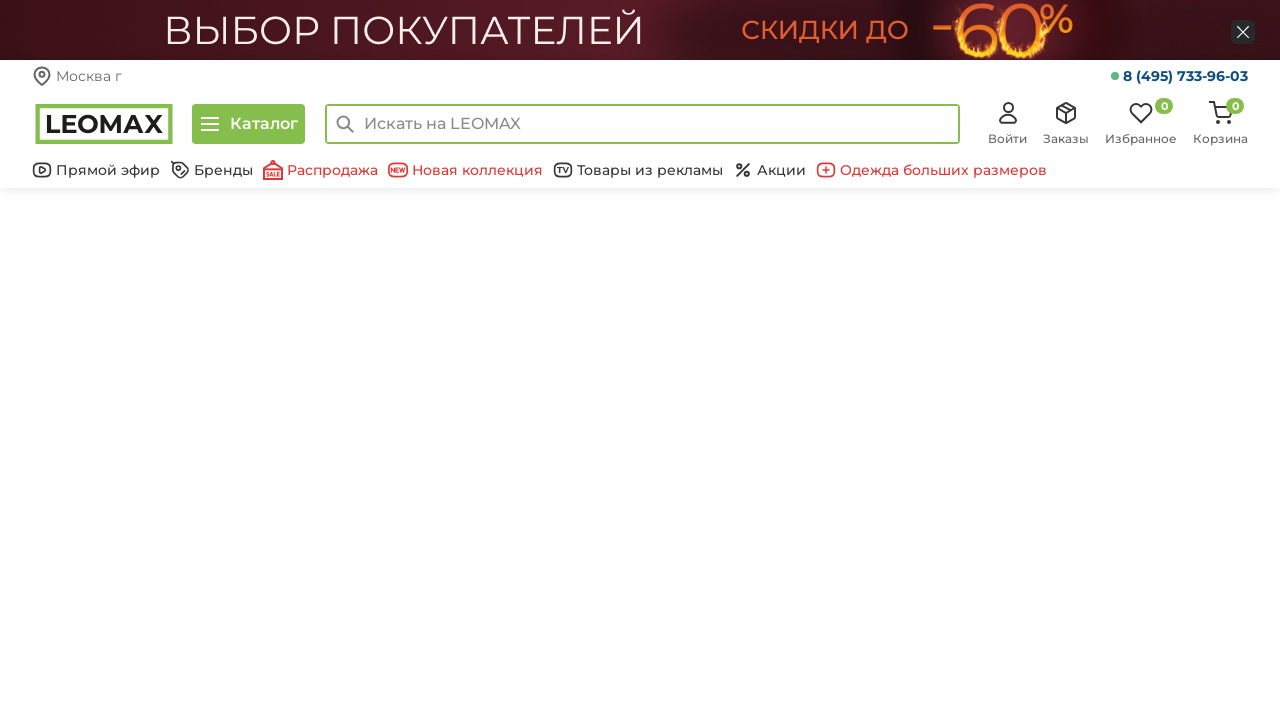

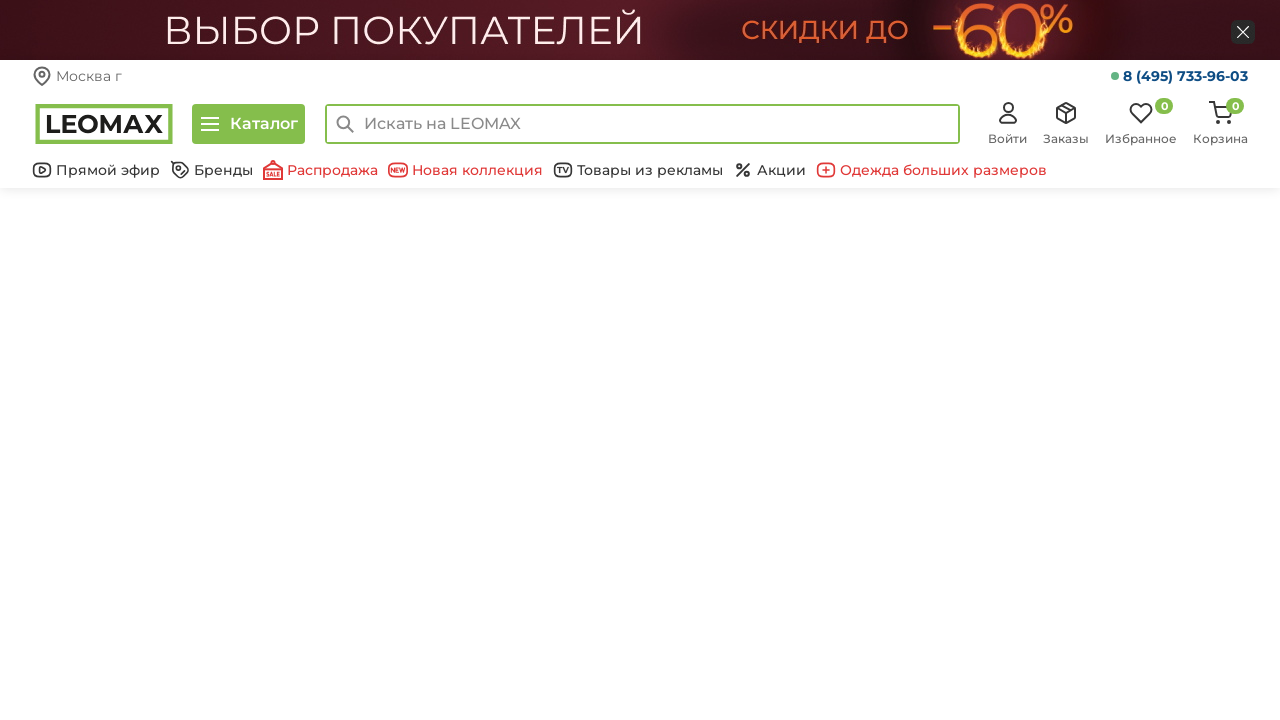